Tests browser navigation methods by navigating between two URLs, then using back, forward, and refresh commands

Starting URL: https://demo.nopcommerce.com/register

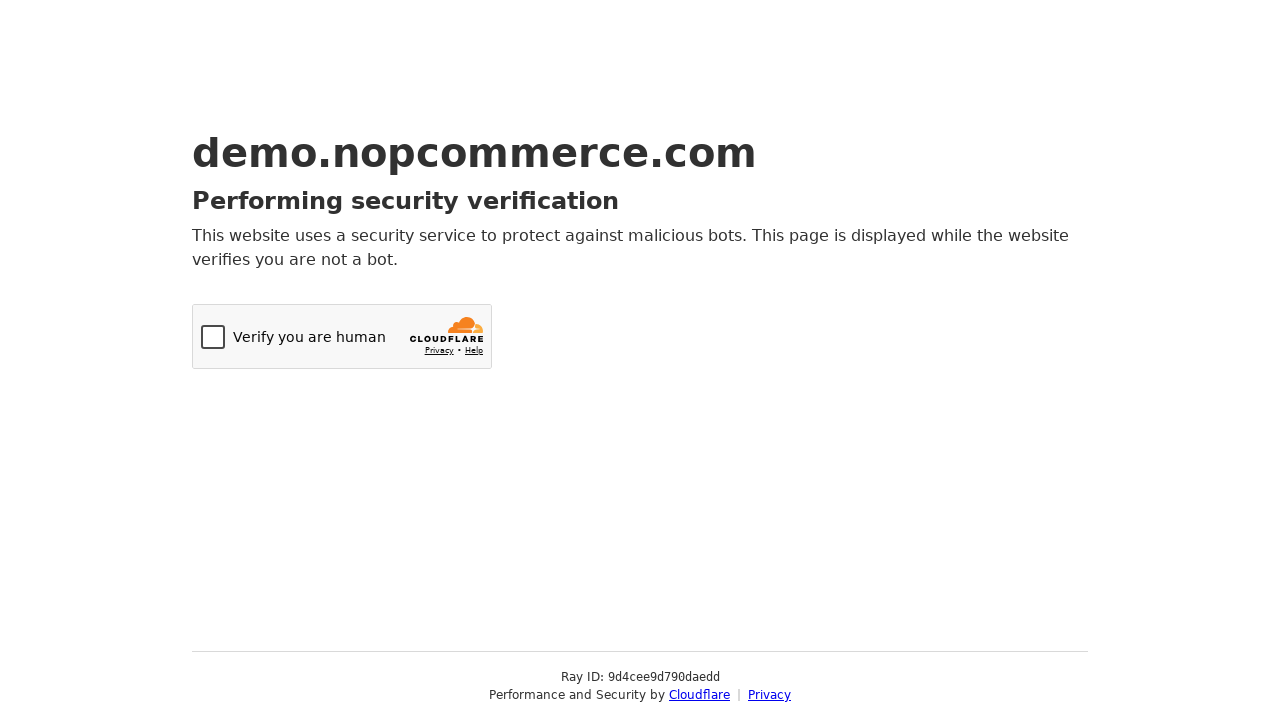

Navigated to nopcommerce register page
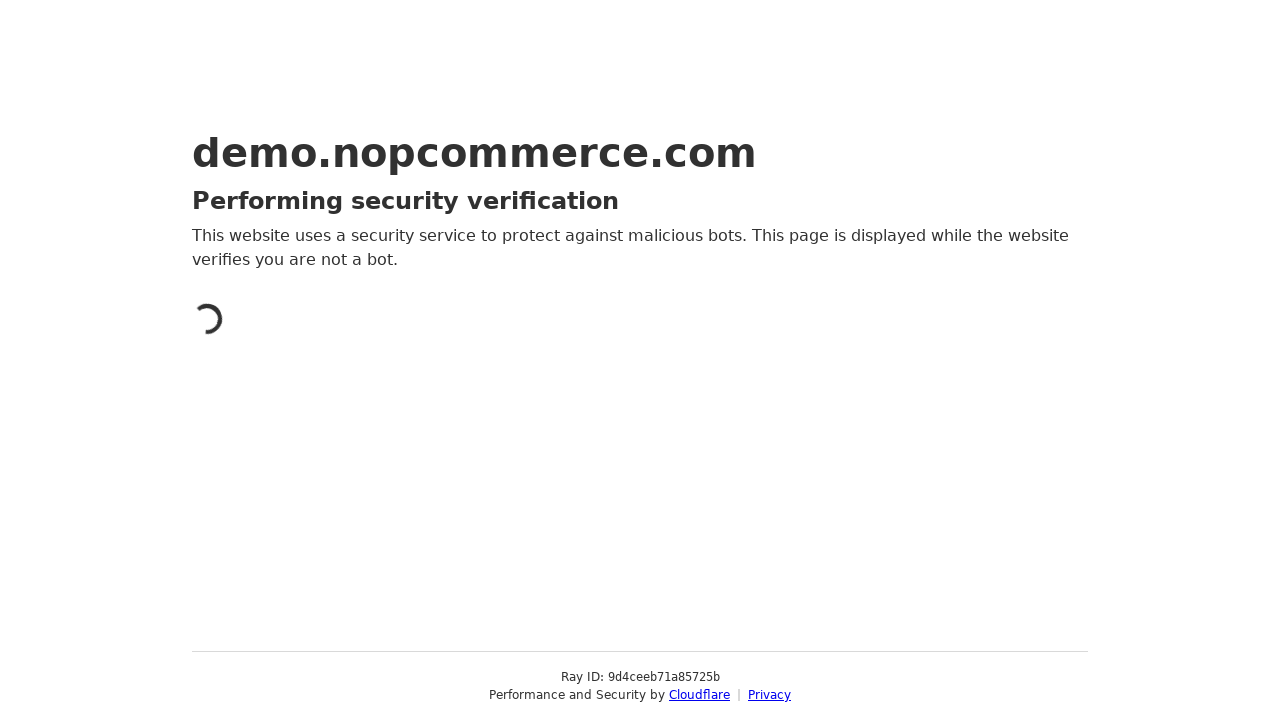

Navigated to Apache Maven website
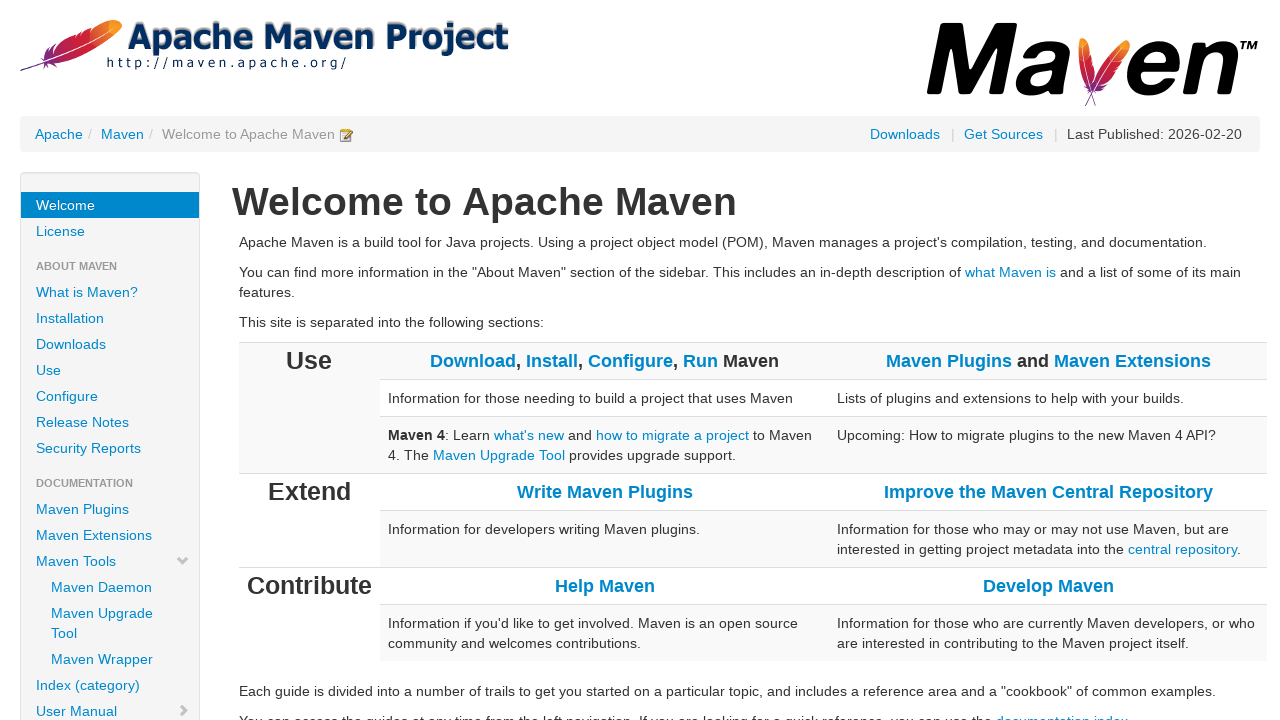

Navigated back to nopcommerce register page
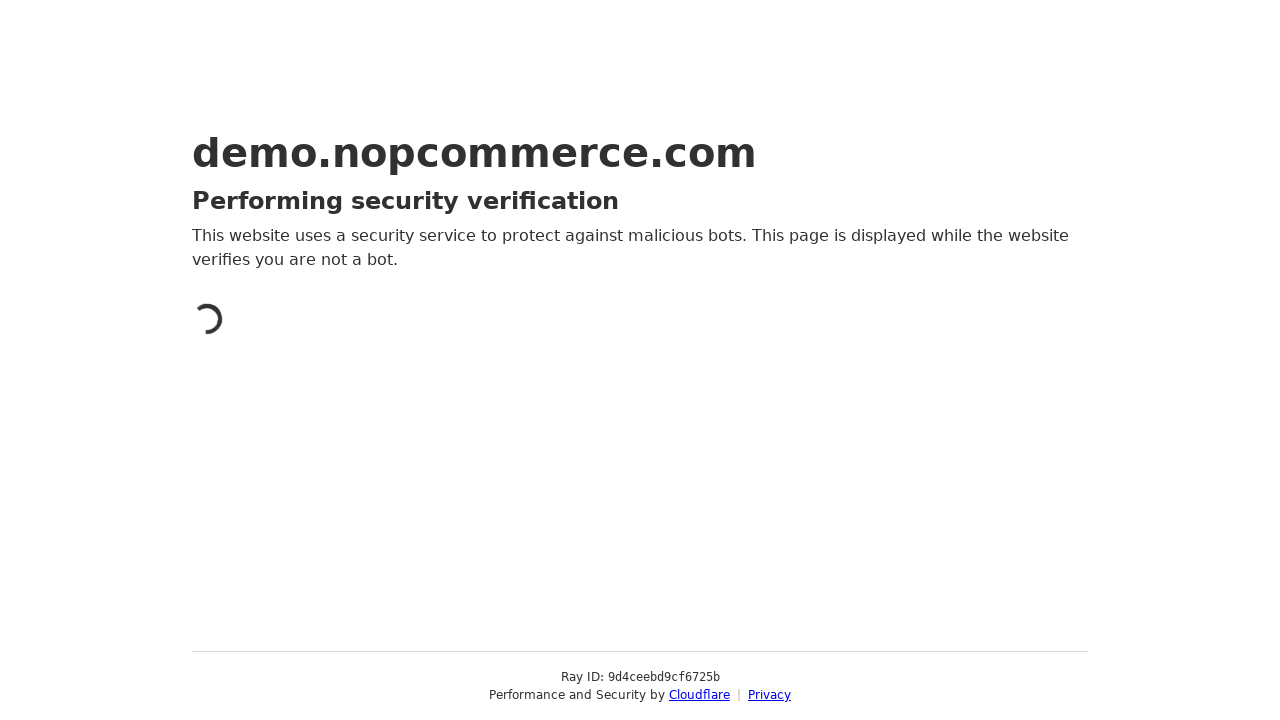

Navigated forward to Apache Maven website
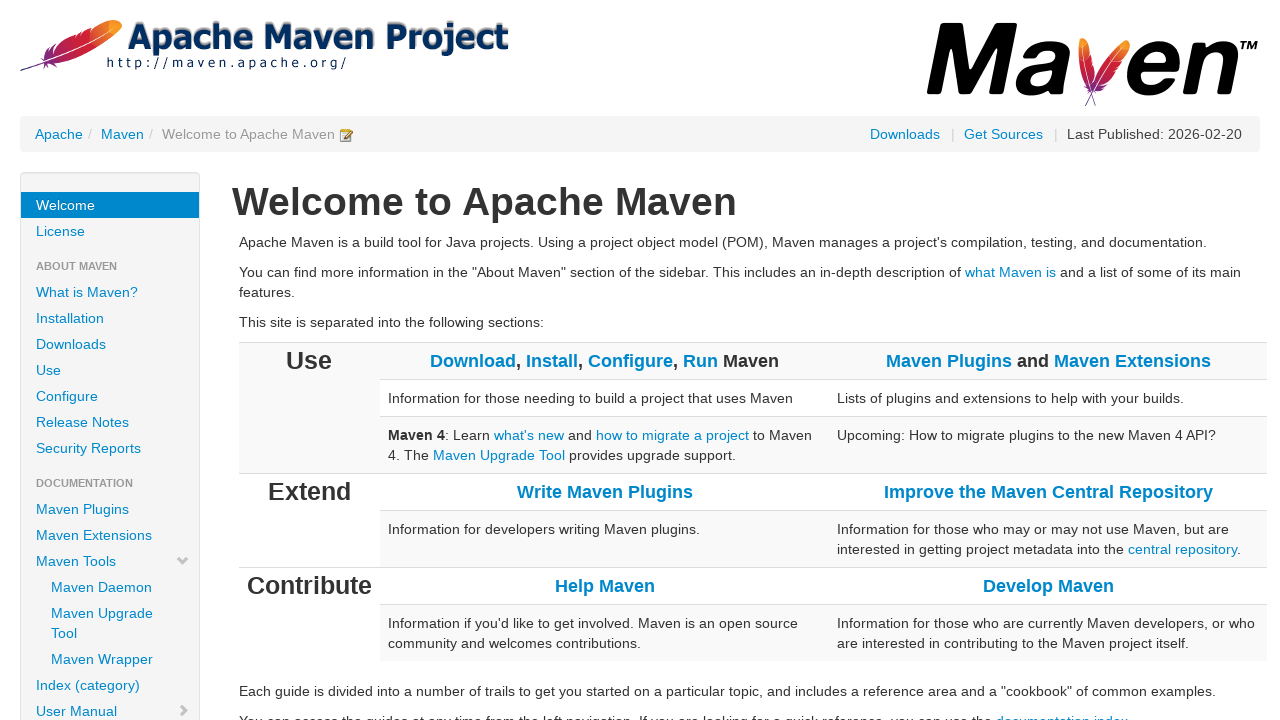

Refreshed the current page
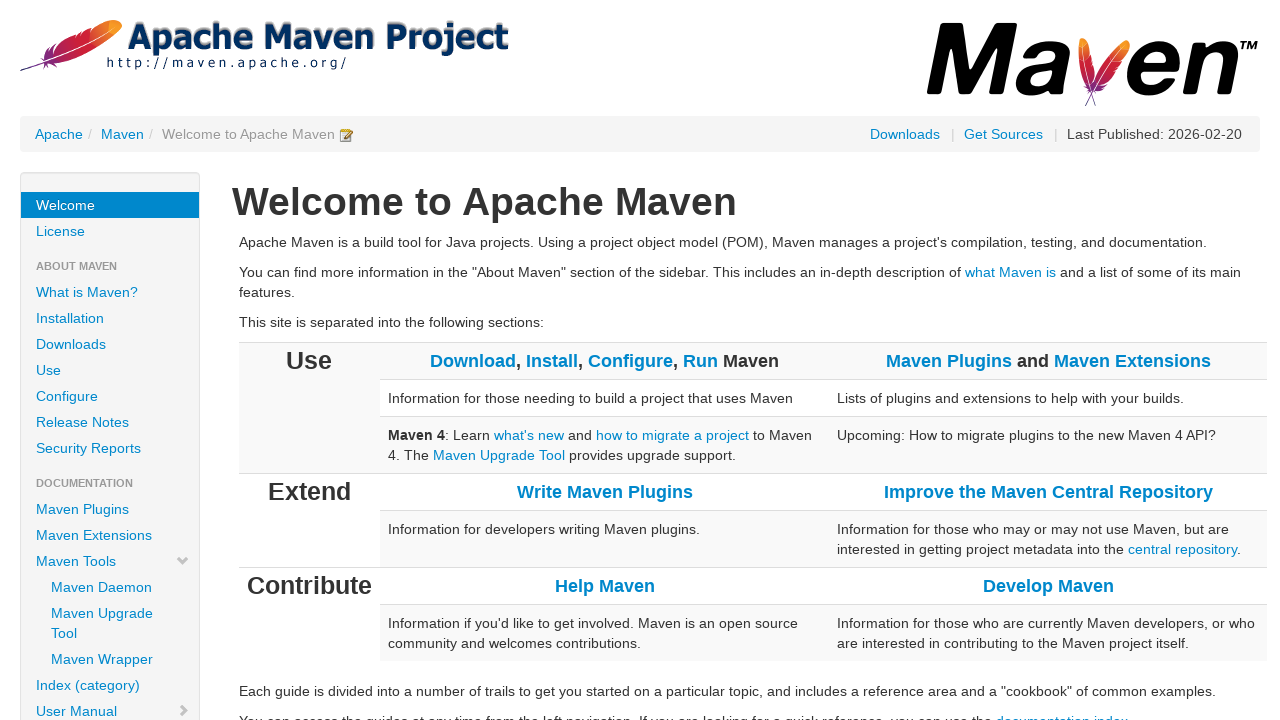

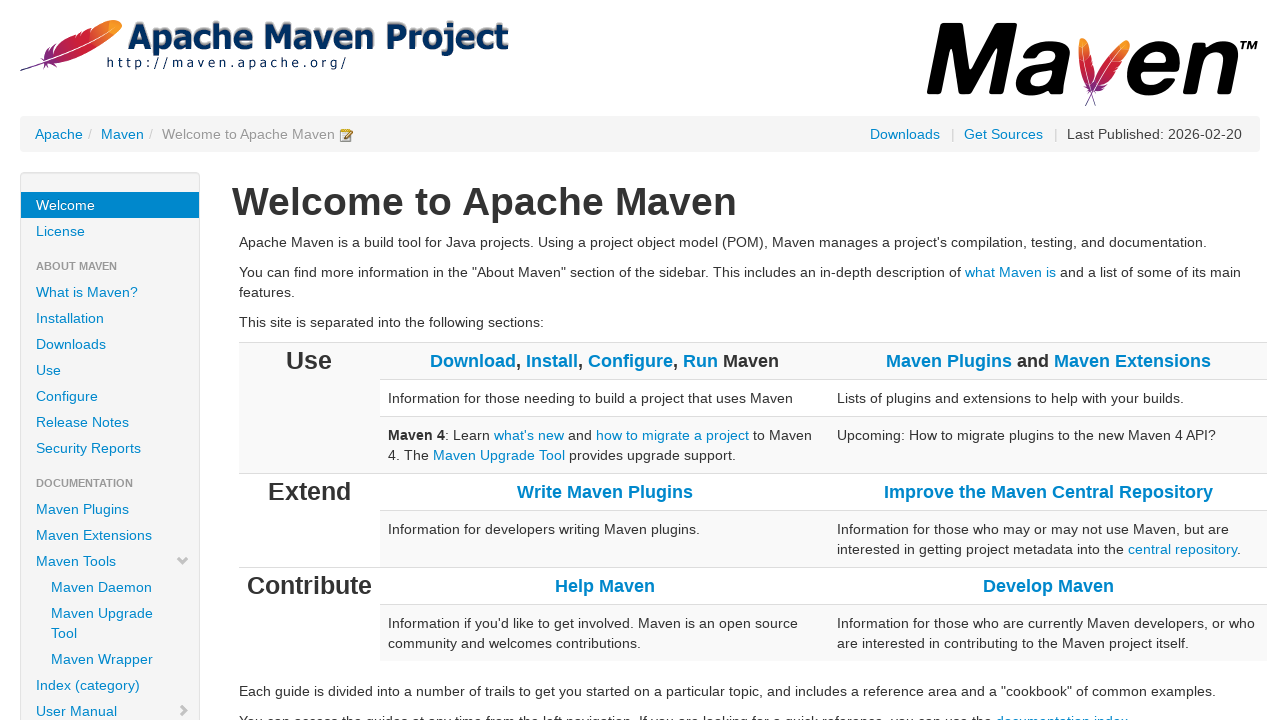